Tests that social media icons (Facebook, Instagram, Twitter) are present and link to the correct social media pages.

Starting URL: https://ntig-uppsala.github.io/Frisor-Saxe/index-fi.html

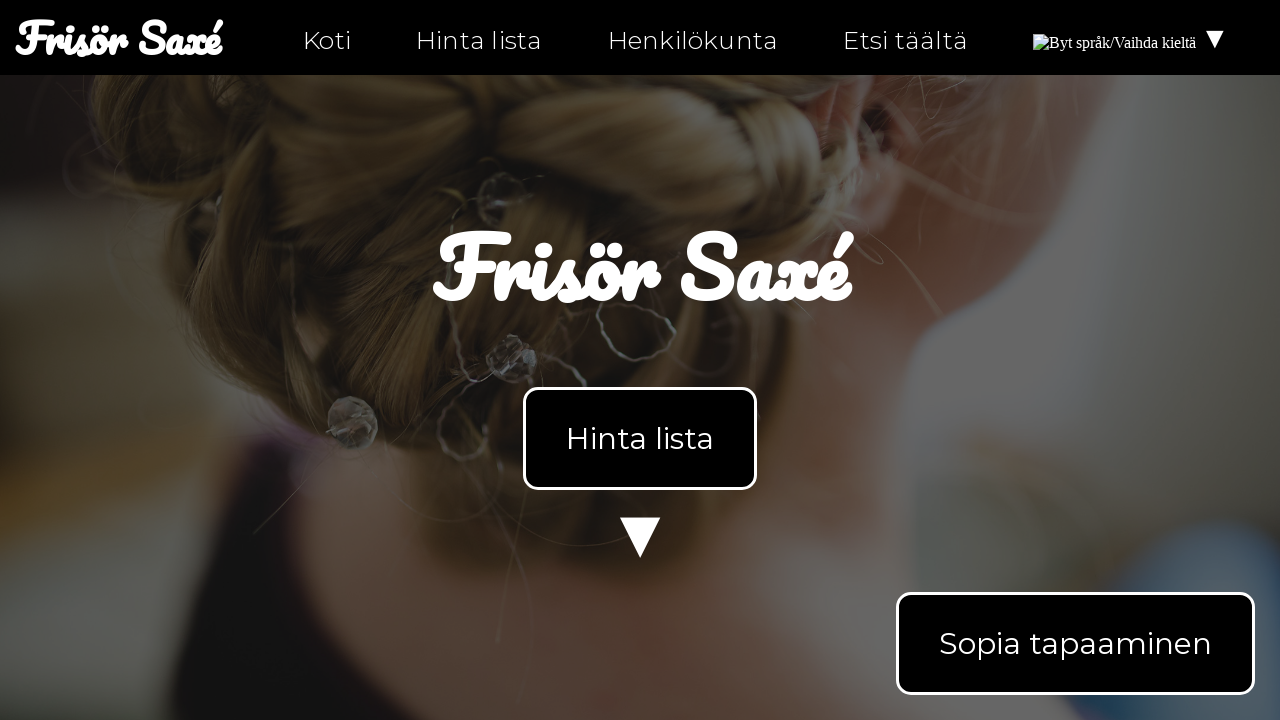

Waited for page body to load
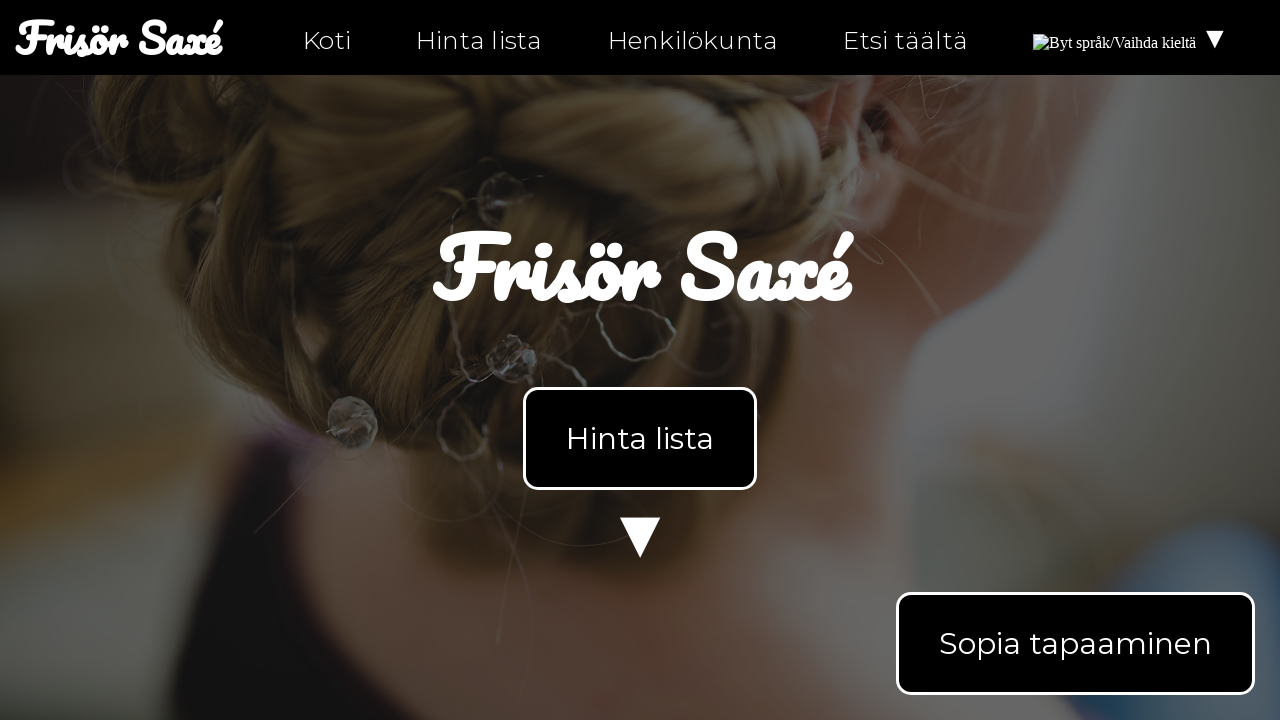

Verified Facebook icon is present on page
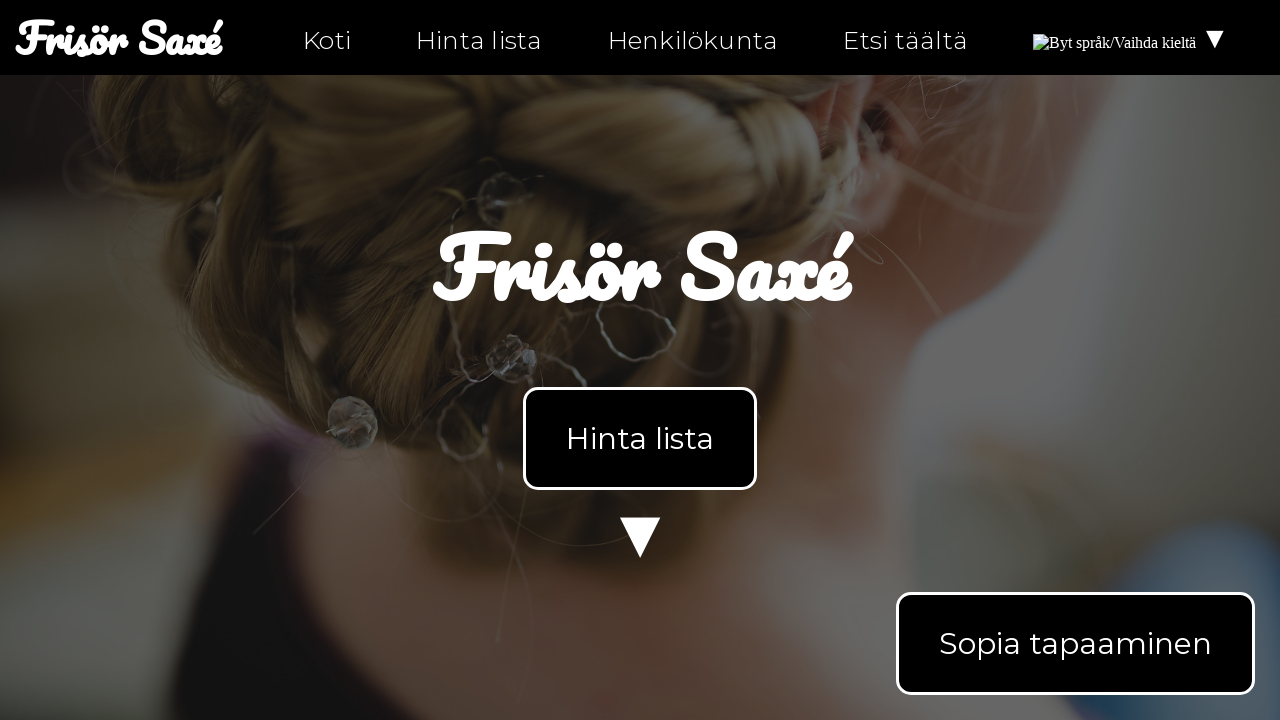

Verified Instagram icon is present on page
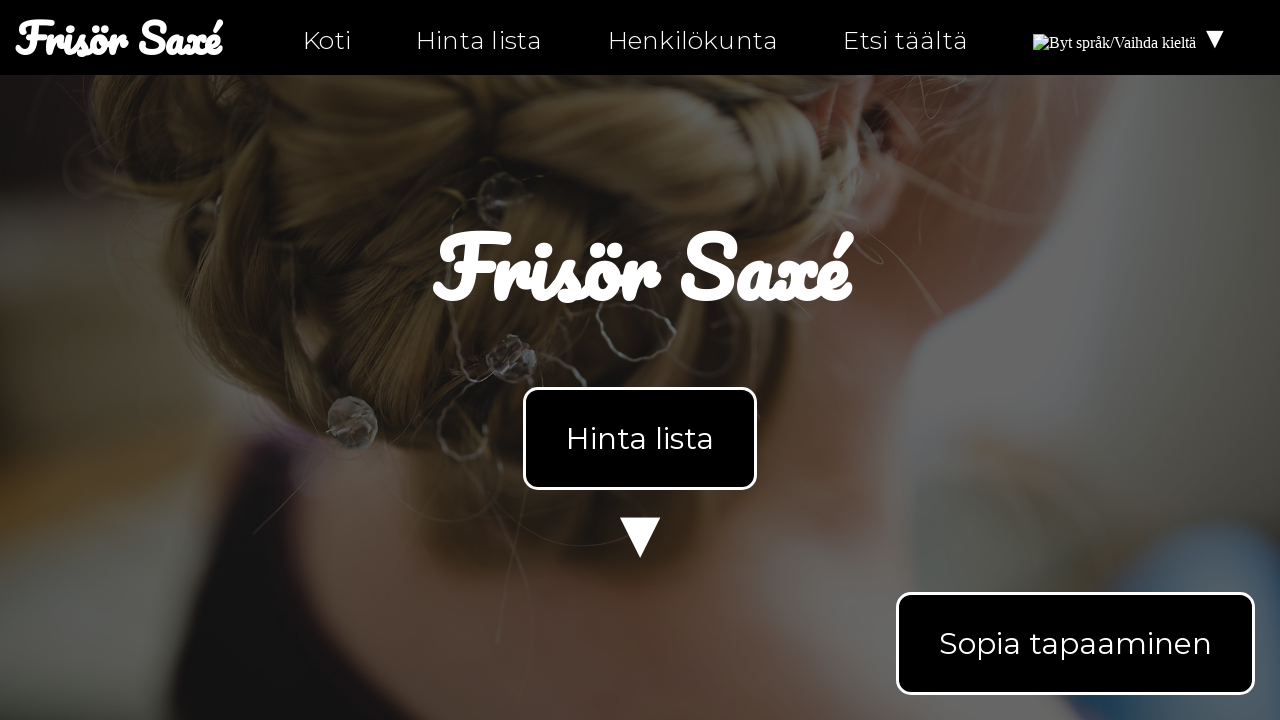

Verified Twitter icon is present on page
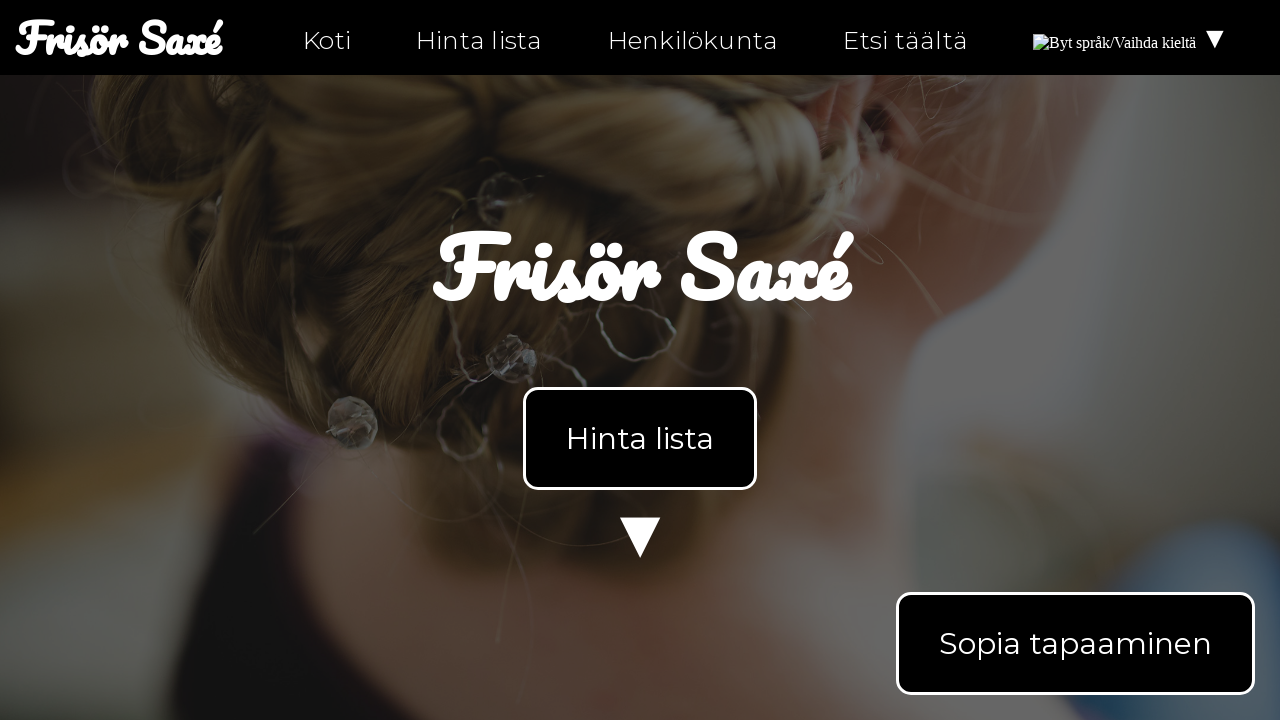

Navigated to personal-fi.html page
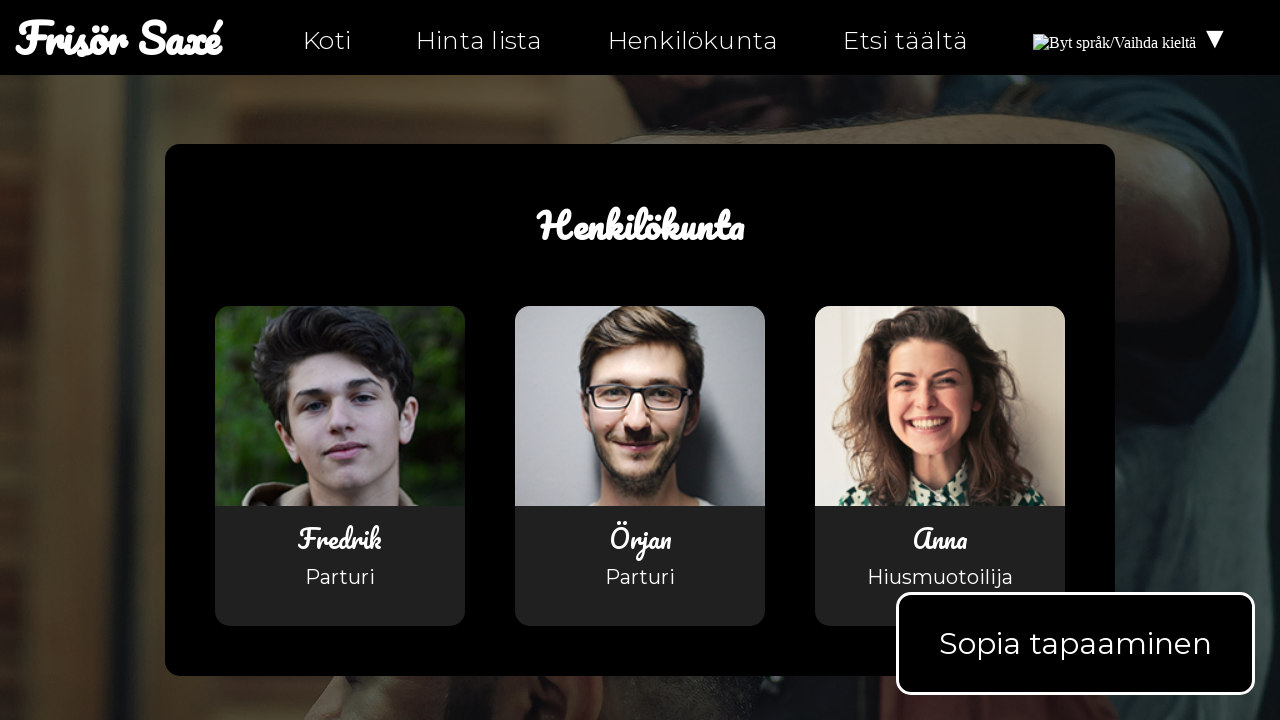

Verified Facebook icon is present on personal-fi.html
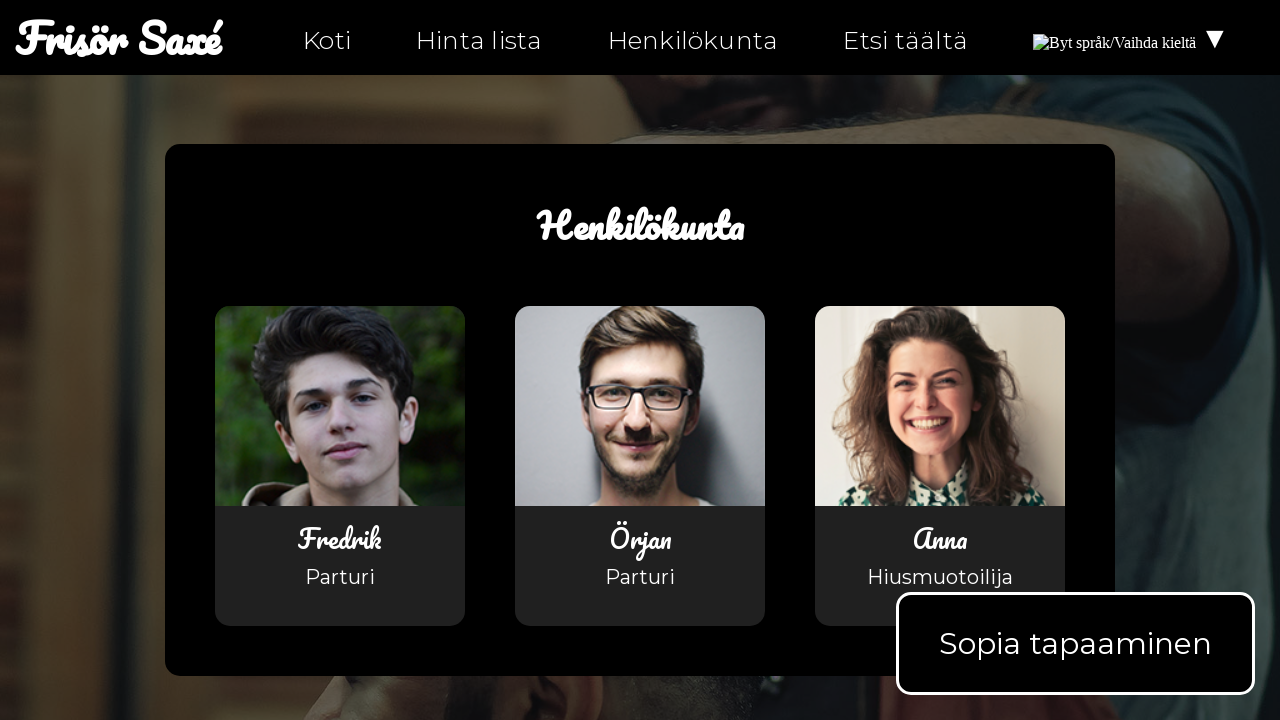

Navigated to hitta-hit-fi.html page
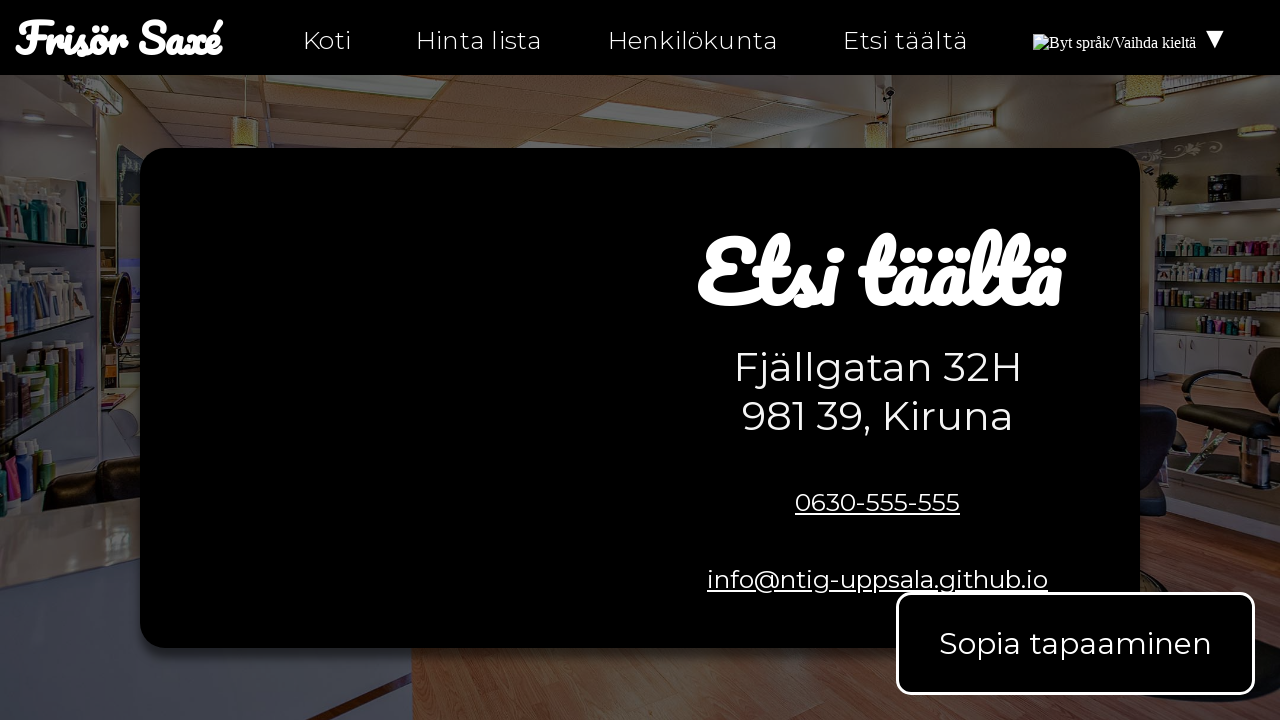

Verified Facebook icon is present on hitta-hit-fi.html
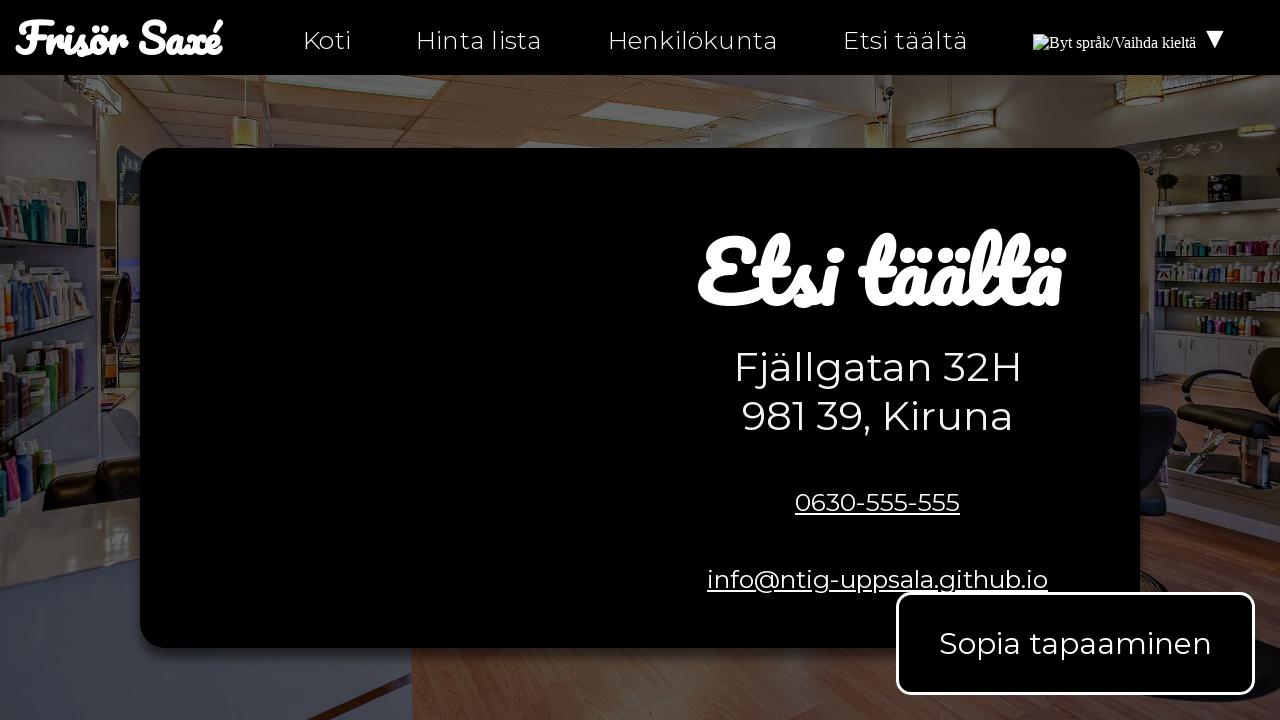

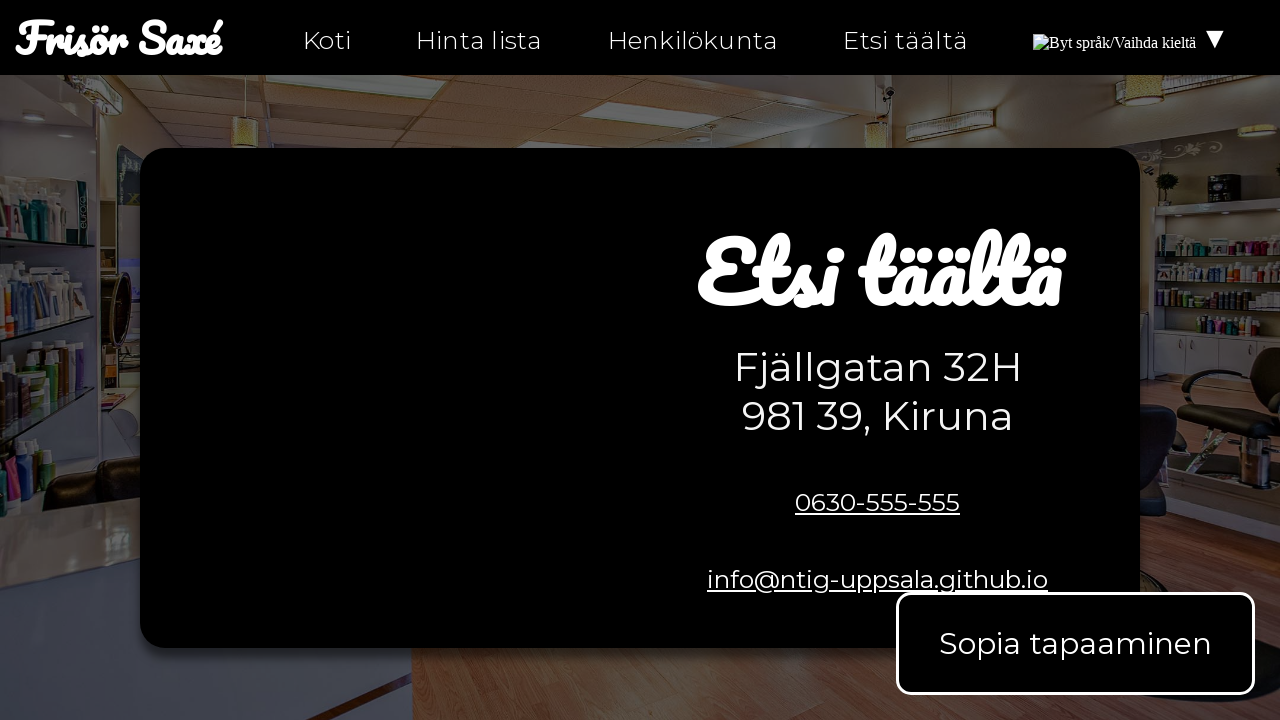